Tests editing a task's text in the All view by double-clicking and entering new text

Starting URL: https://todomvc4tasj.herokuapp.com/

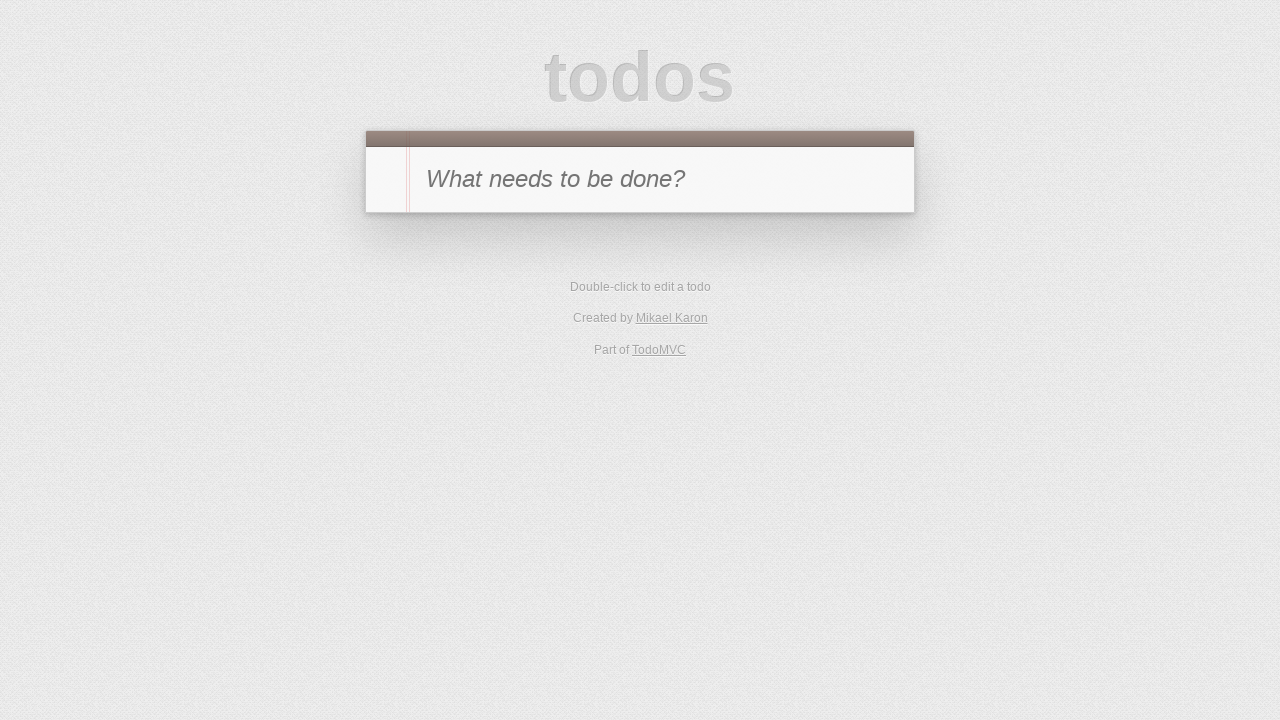

Set up localStorage with initial task '1'
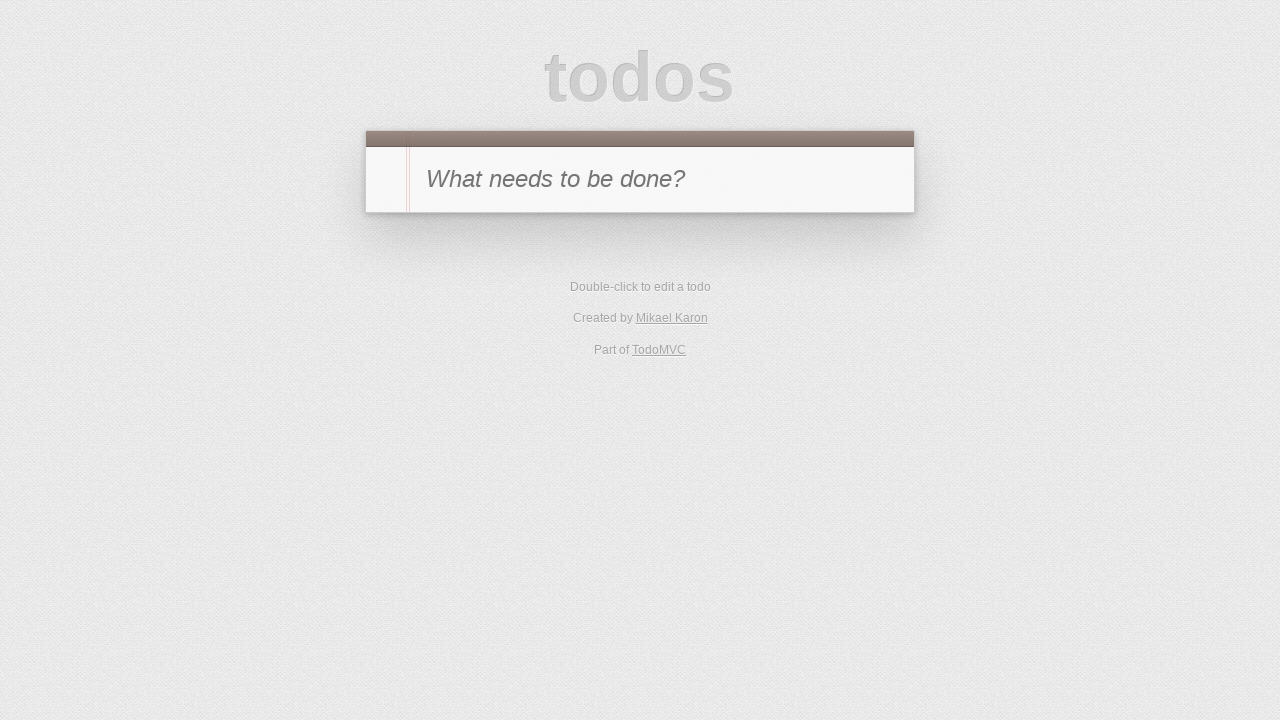

Reloaded page to load task from localStorage
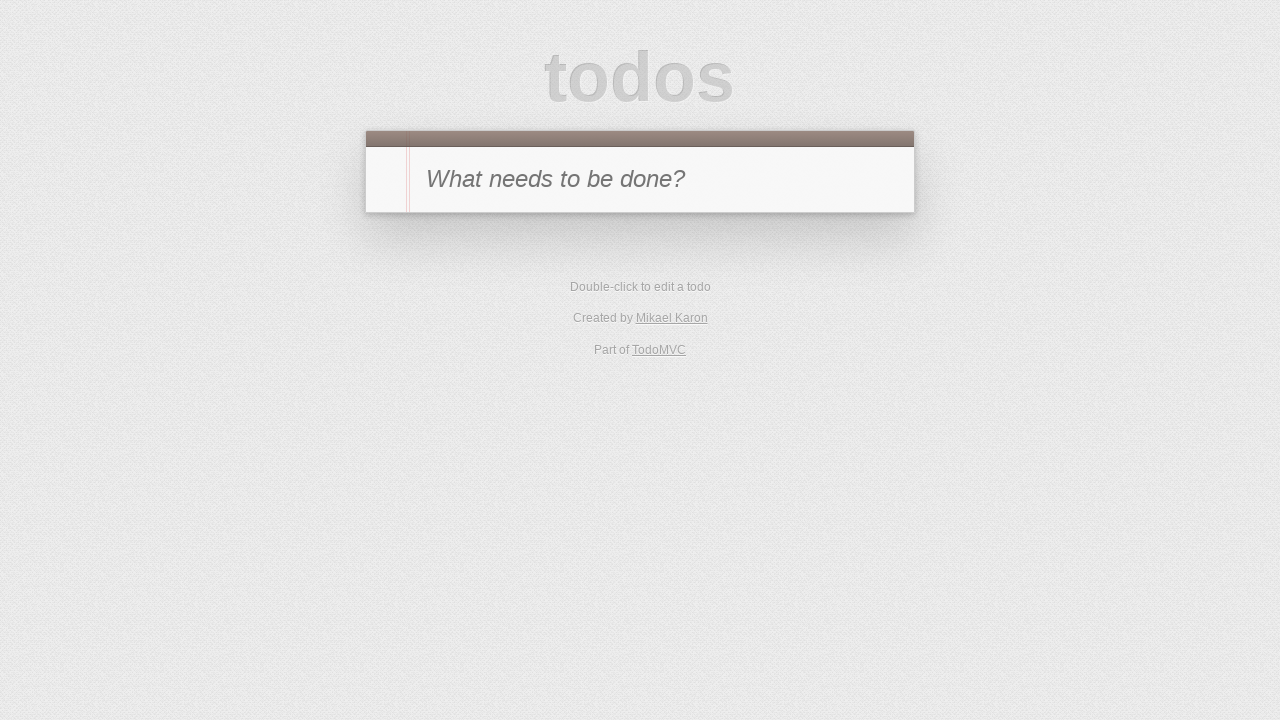

Double-clicked task '1' to enter edit mode at (640, 242) on #todo-list li:has-text('1')
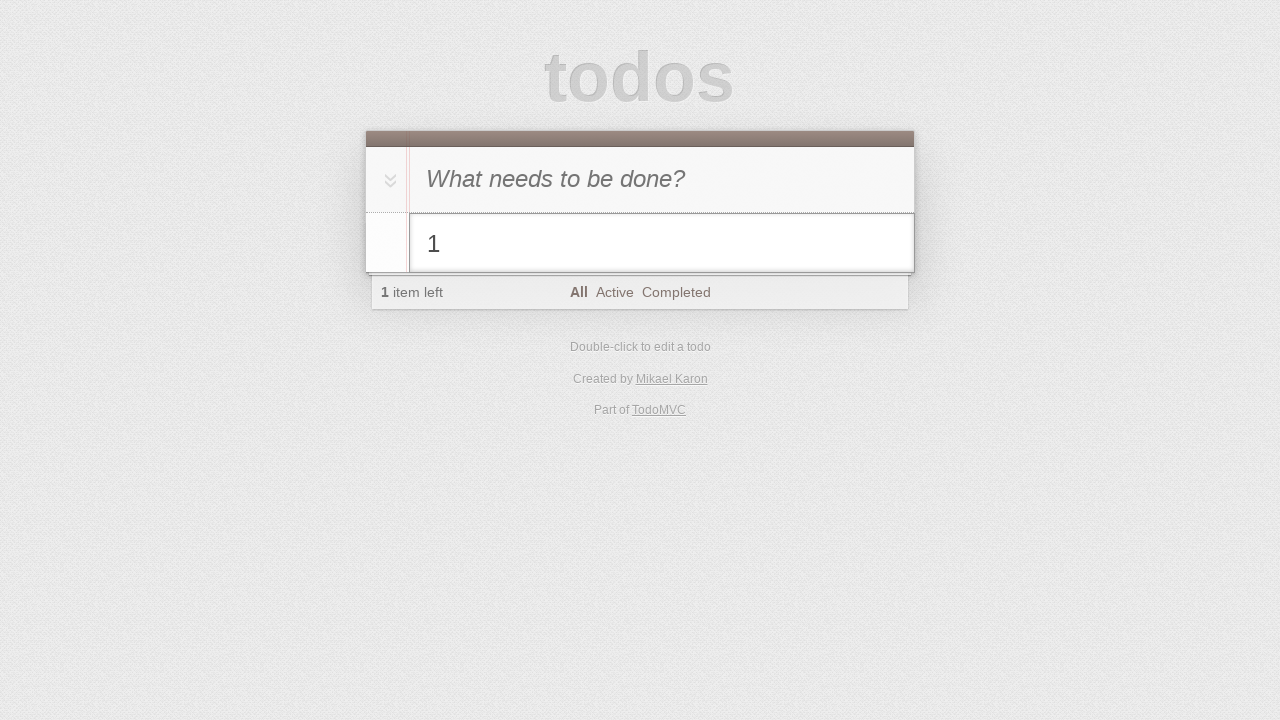

Filled edit field with '1 edited' on #todo-list li.editing .edit
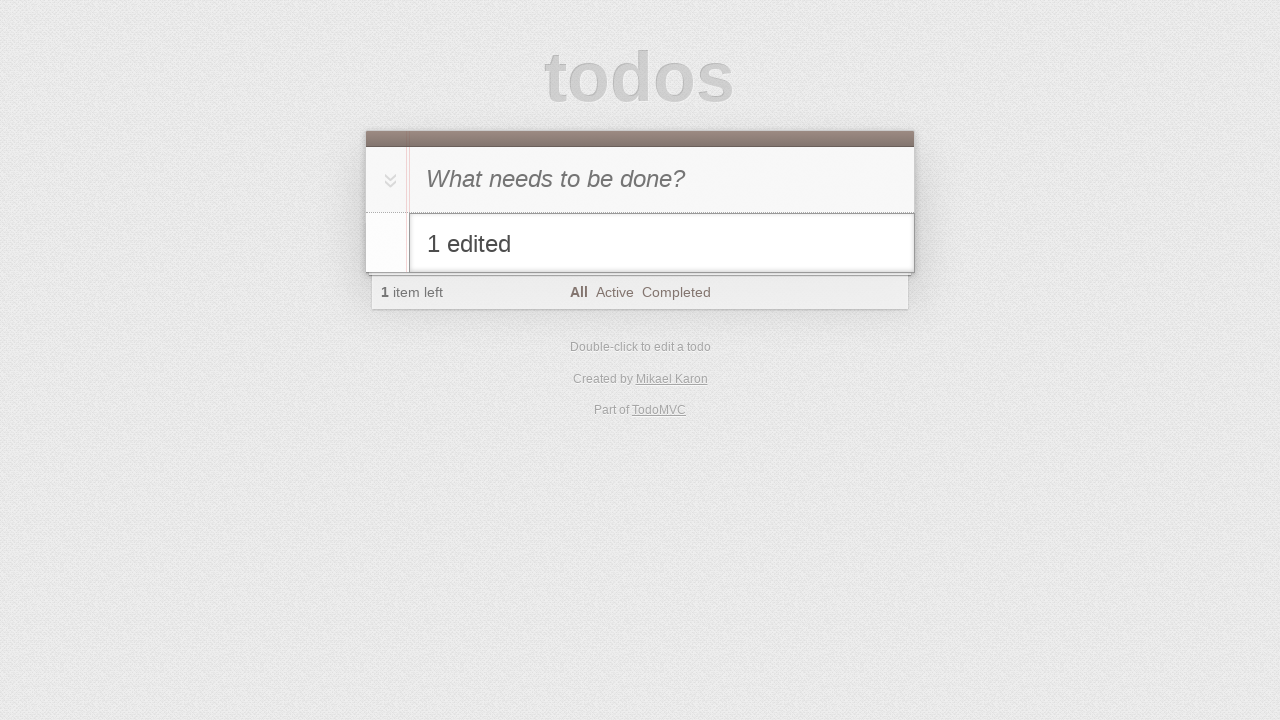

Pressed Enter to confirm edit on #todo-list li.editing .edit
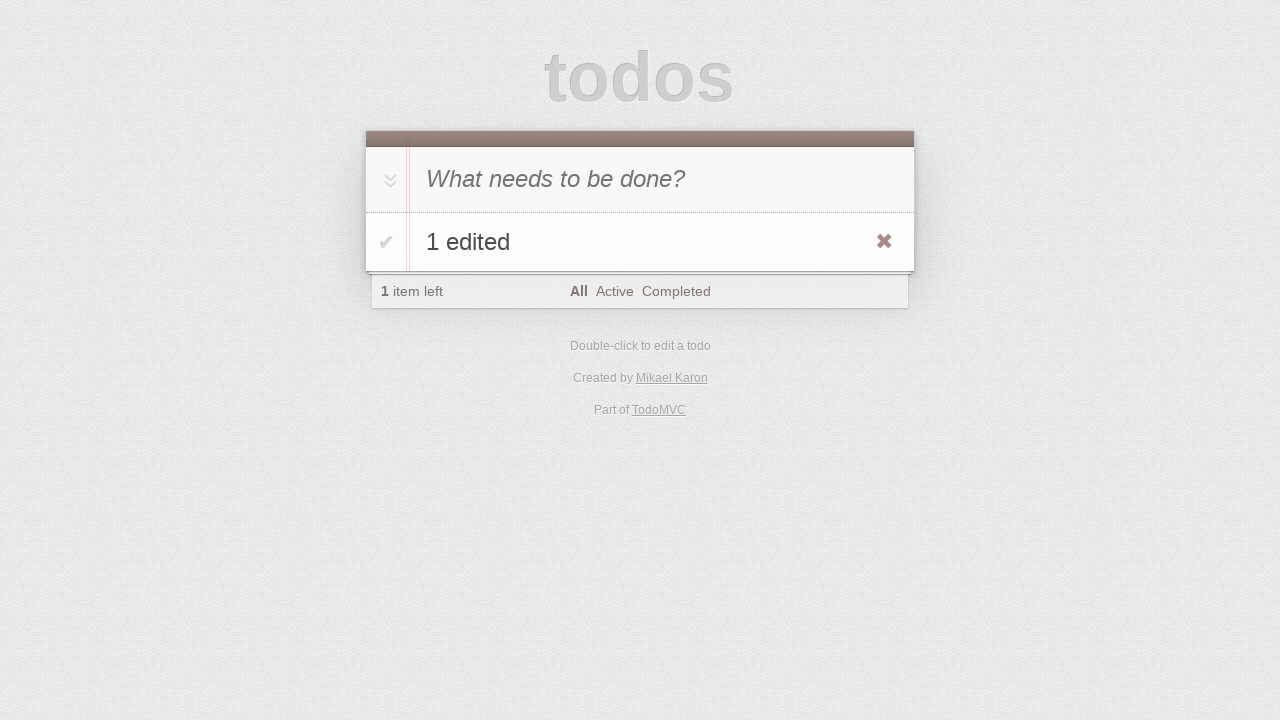

Verified task text updated to '1 edited'
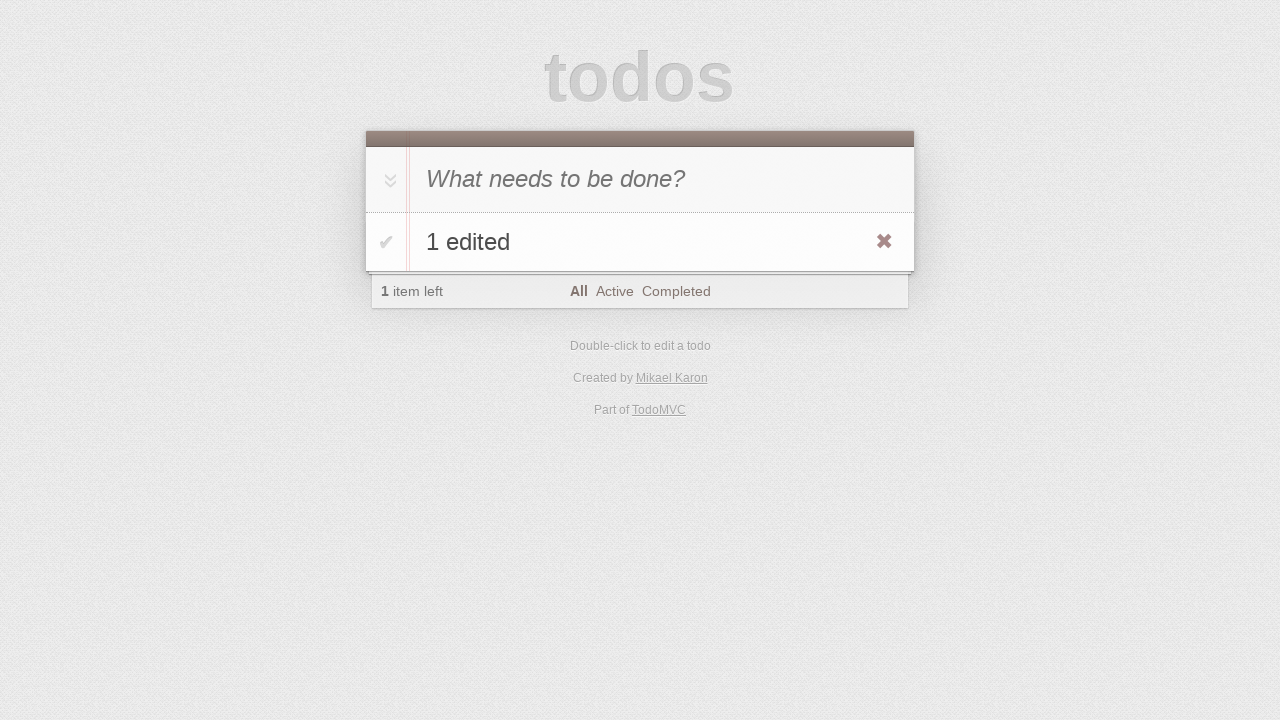

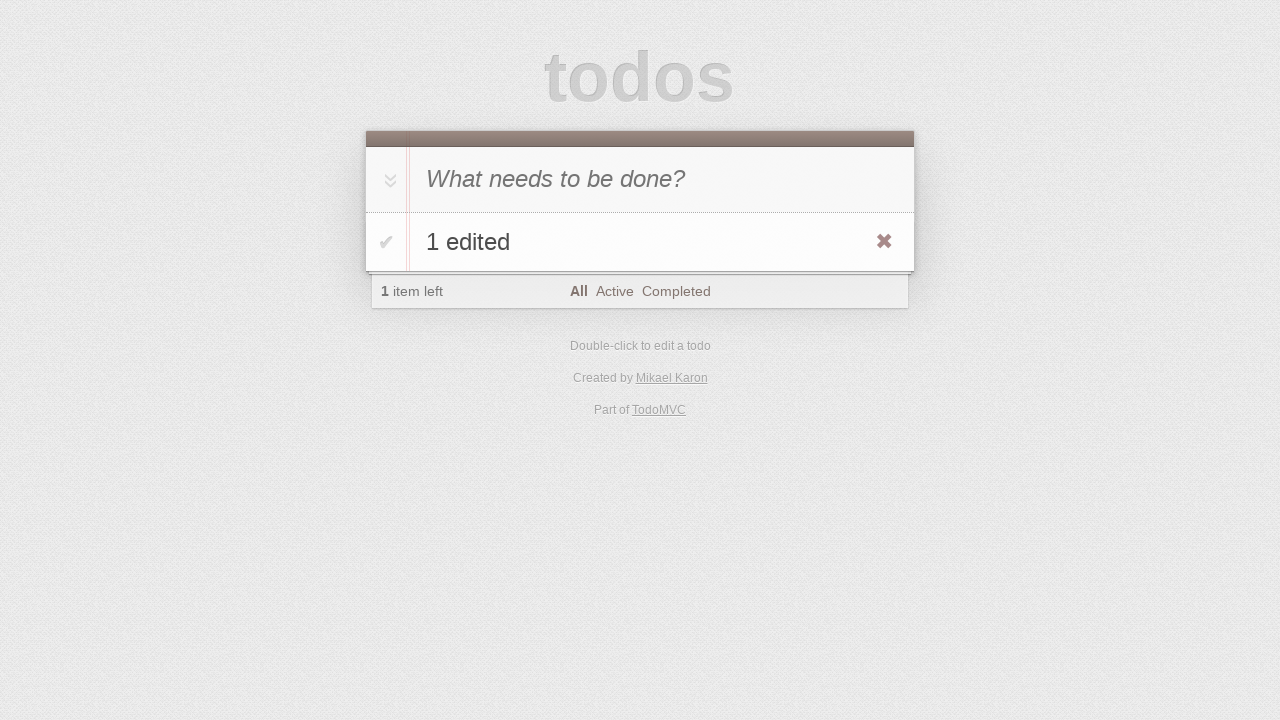